Opens Google Translate and enters text in Hebrew to translate

Starting URL: https://translate.google.com/

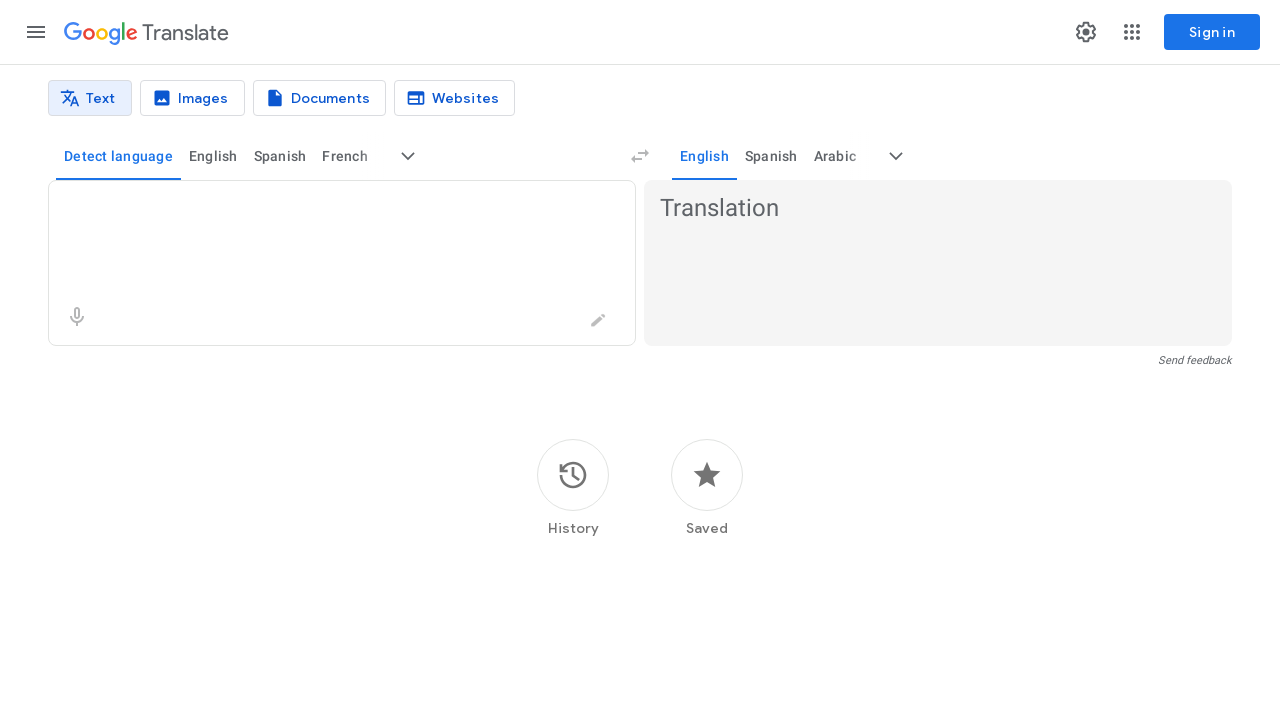

Entered Hebrew text 'שלום עולם' in the translation textarea on textarea[spellcheck='false']
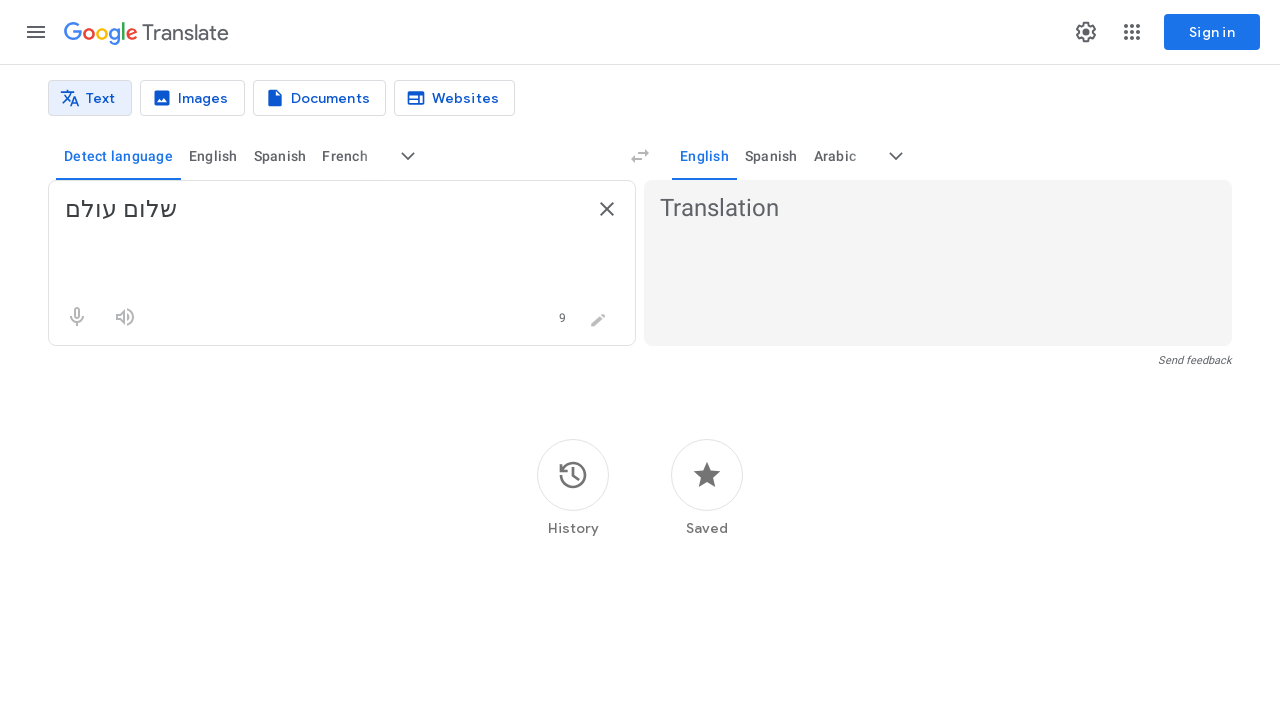

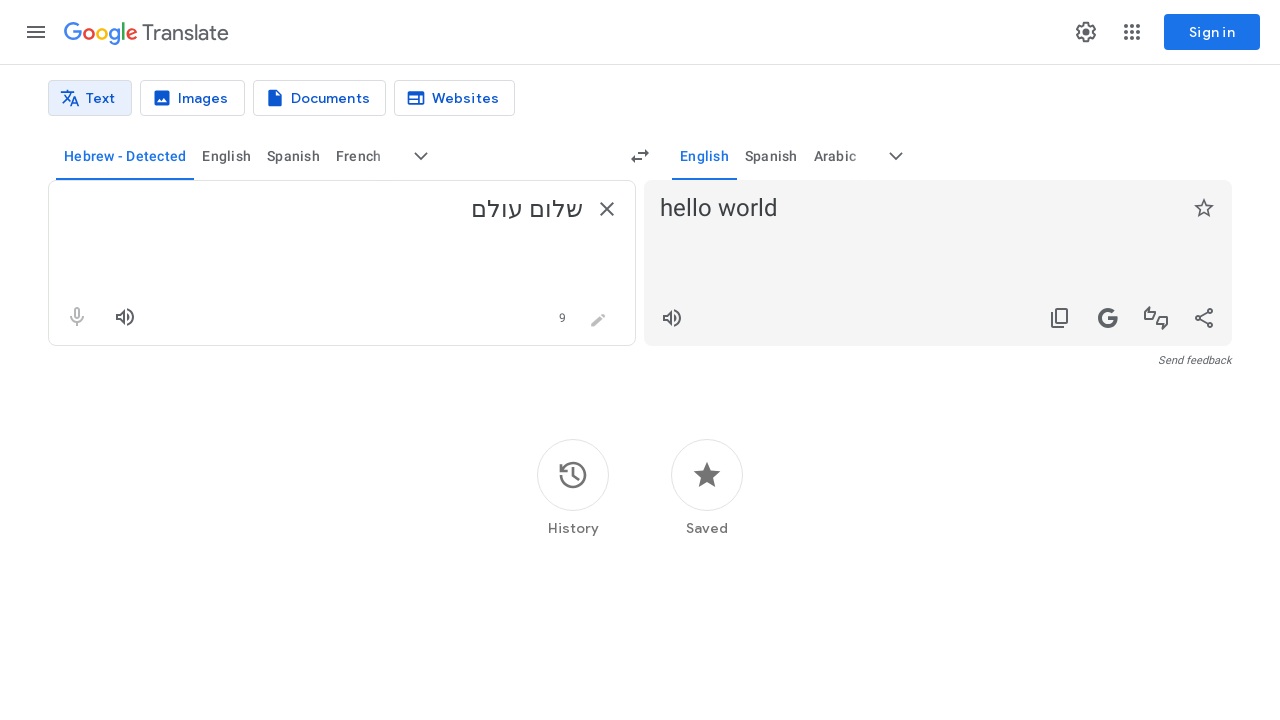